Tests link navigation and form filling by clicking a specific link text, then filling out a personal information form with name, last name, city, and country fields before submitting.

Starting URL: http://suninjuly.github.io/find_link_text

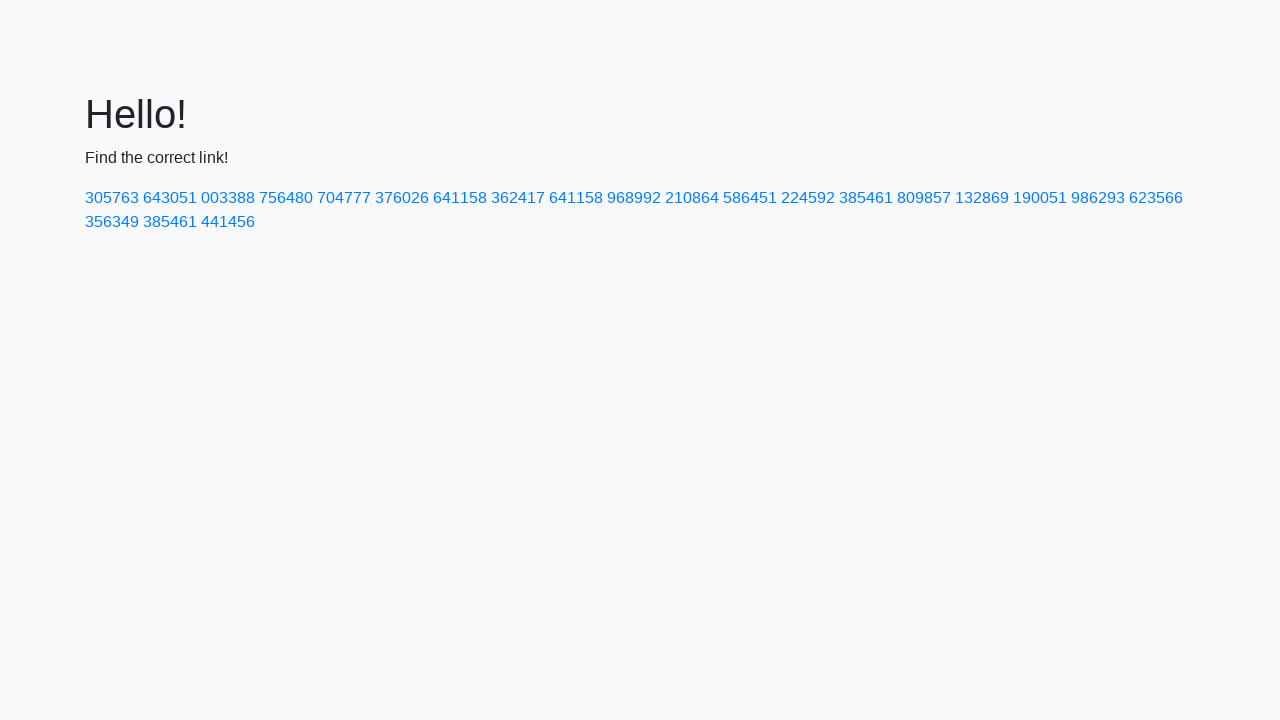

Clicked link with text '224592' at (808, 198) on text=224592
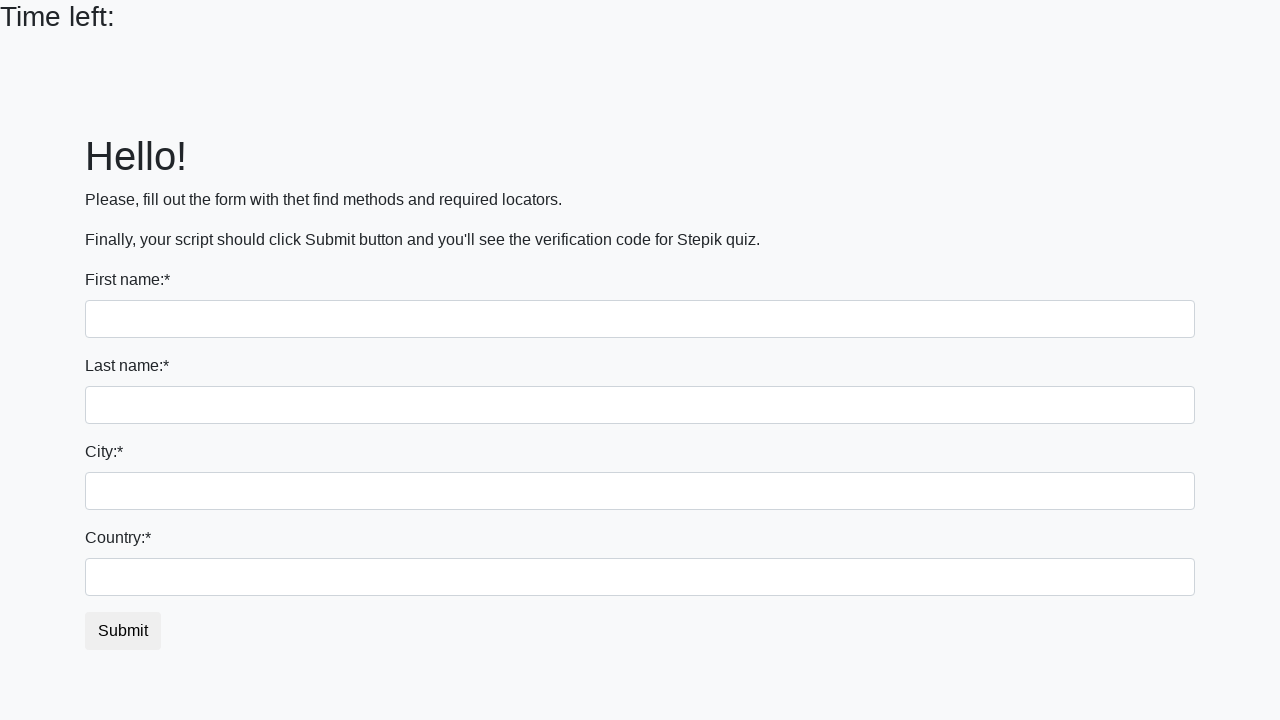

Filled first name field with 'Ivan' on input
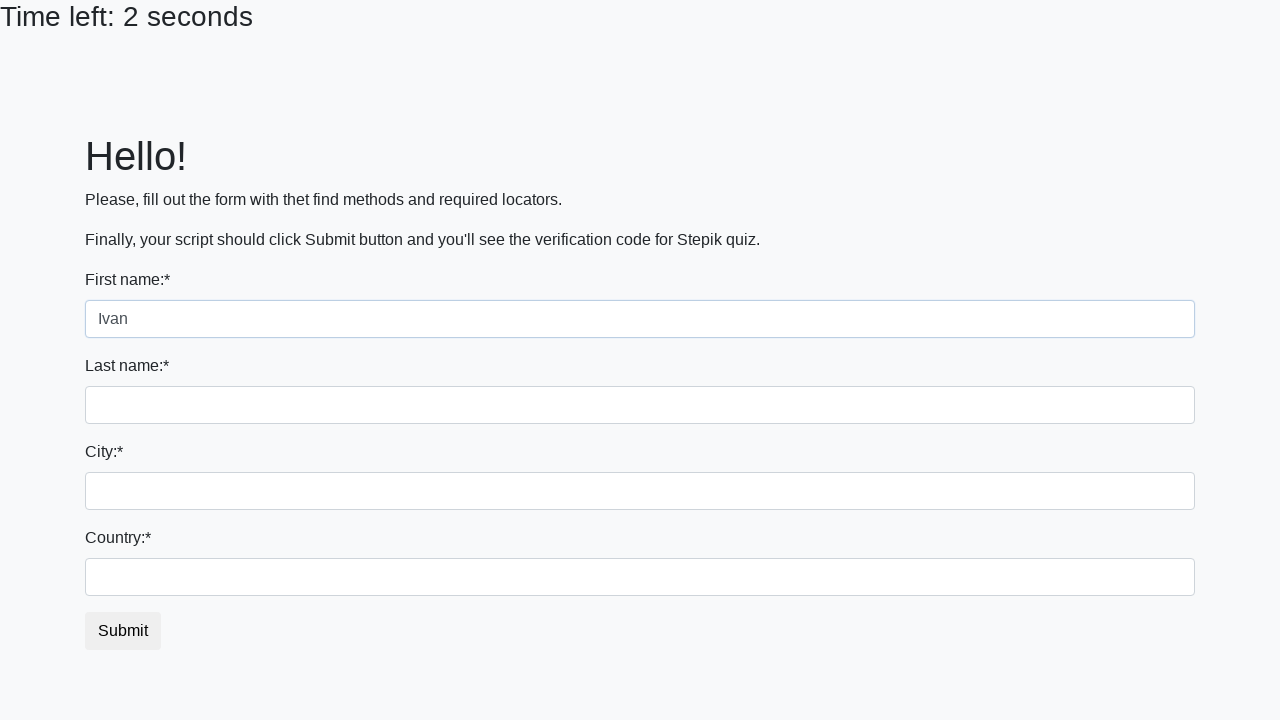

Filled last name field with 'Petrov' on input[name='last_name']
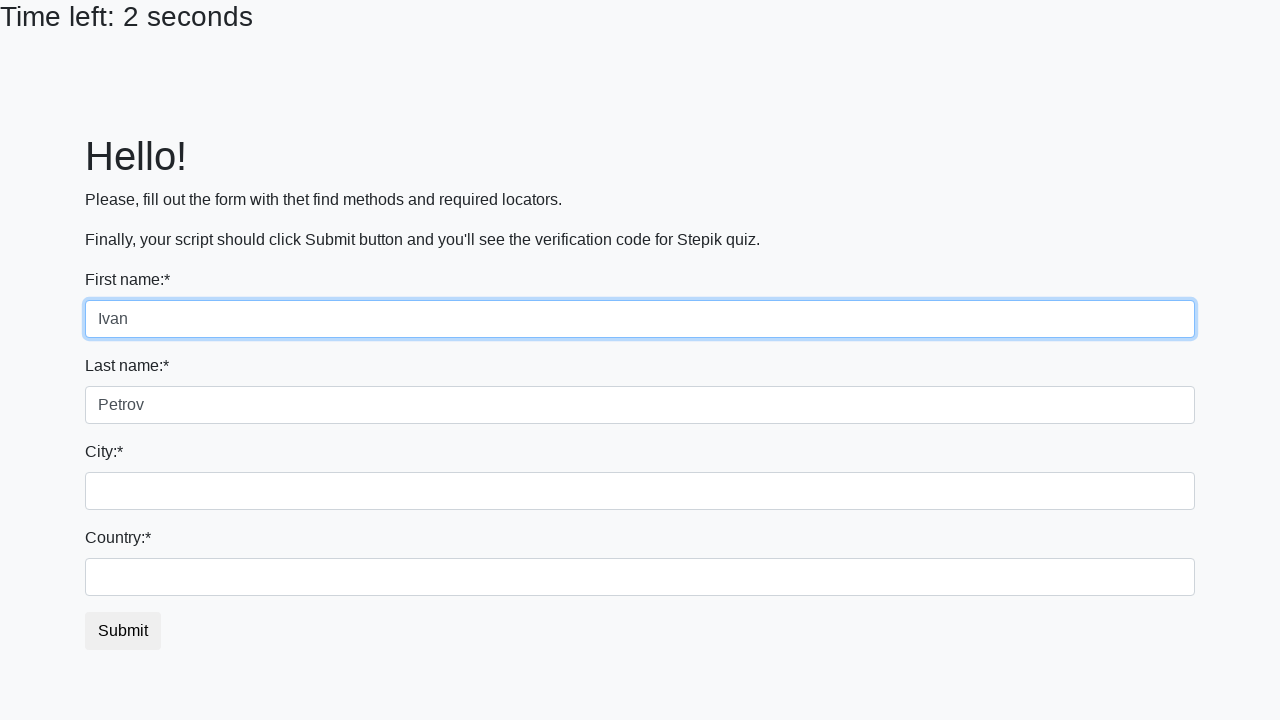

Filled city field with 'Smolensk' on .city
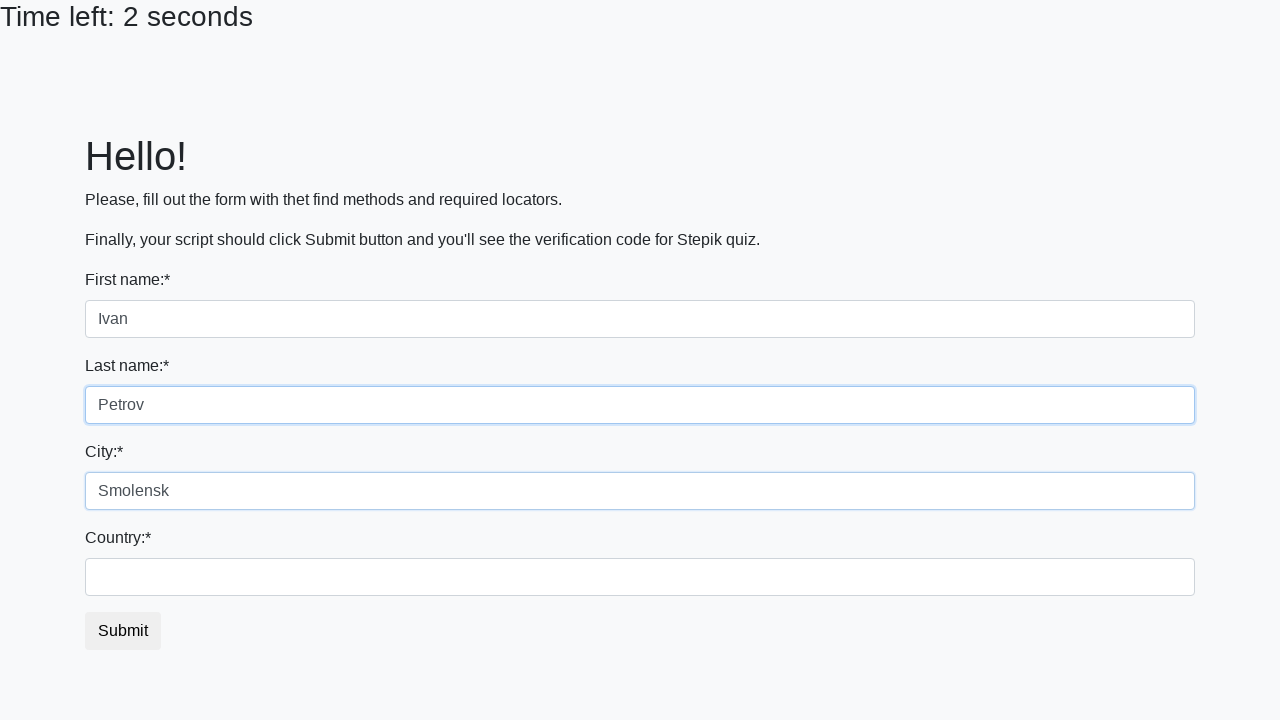

Filled country field with 'Russia' on #country
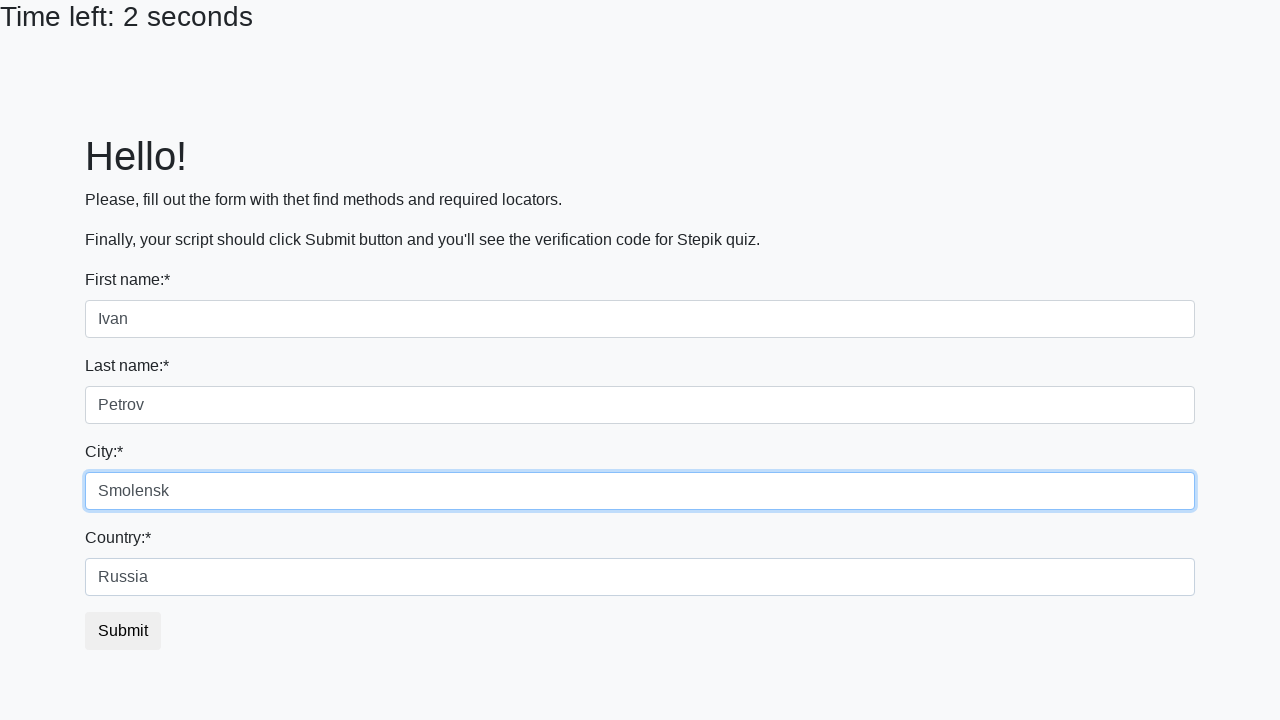

Clicked submit button to complete form at (123, 631) on button.btn
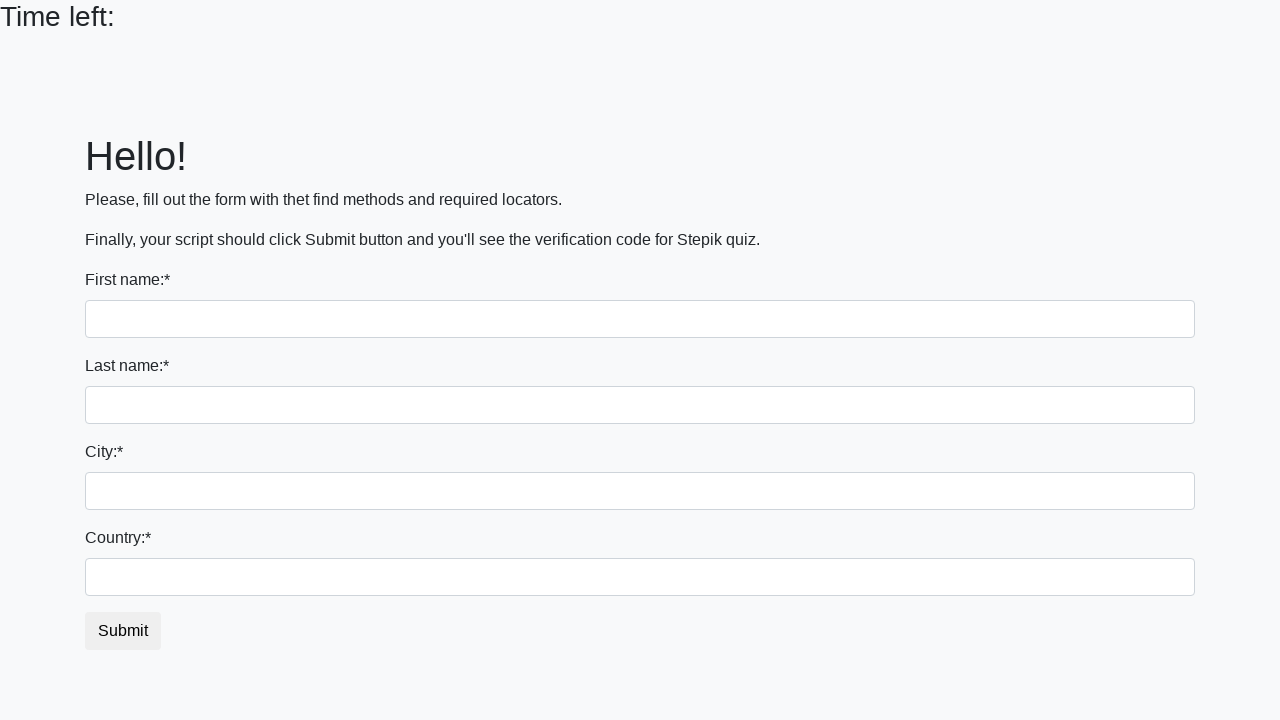

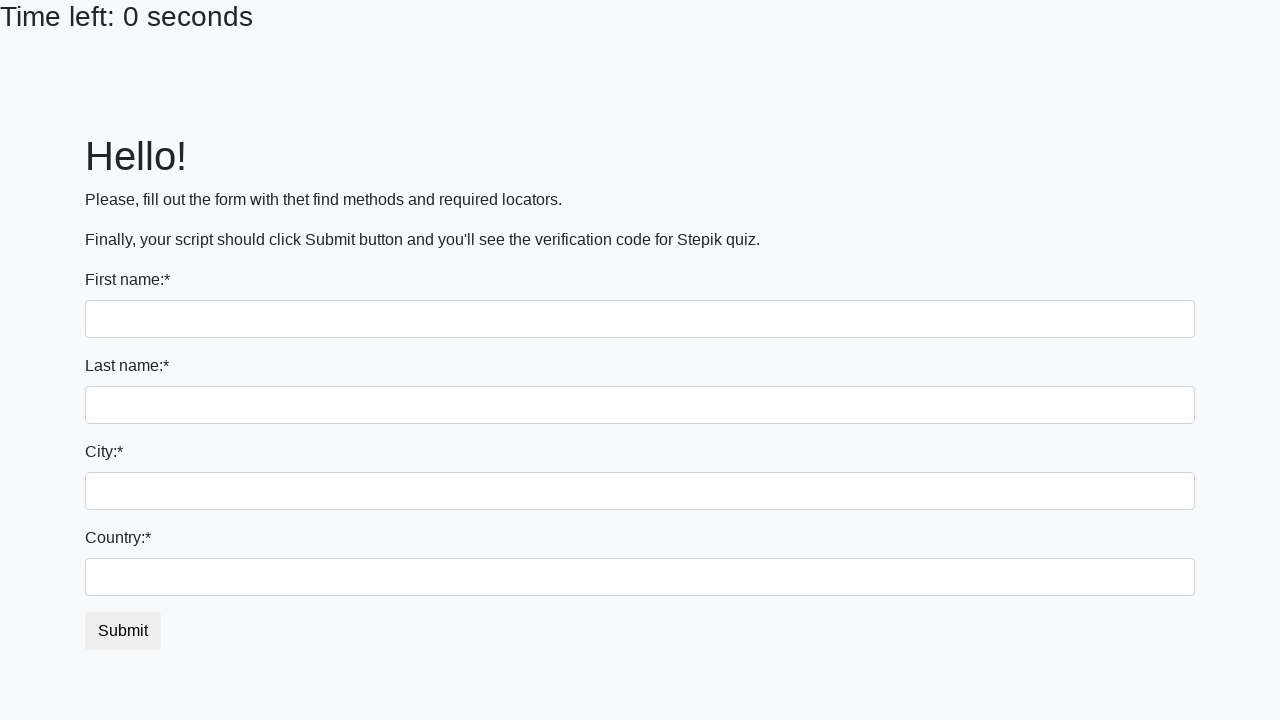